Tests registration form by filling required fields (first name, last name, email) and submitting the form

Starting URL: http://suninjuly.github.io/registration1.html

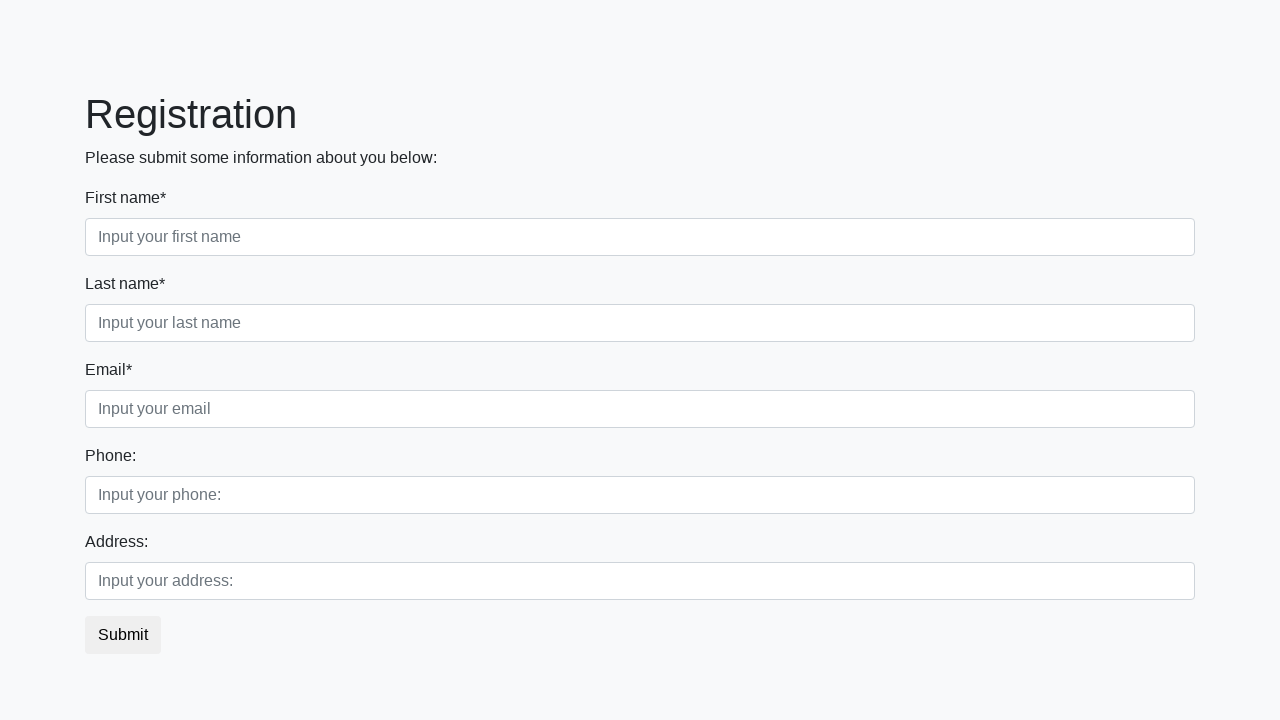

Filled first name field with 'Ivan' on input[placeholder='Input your first name'][required]
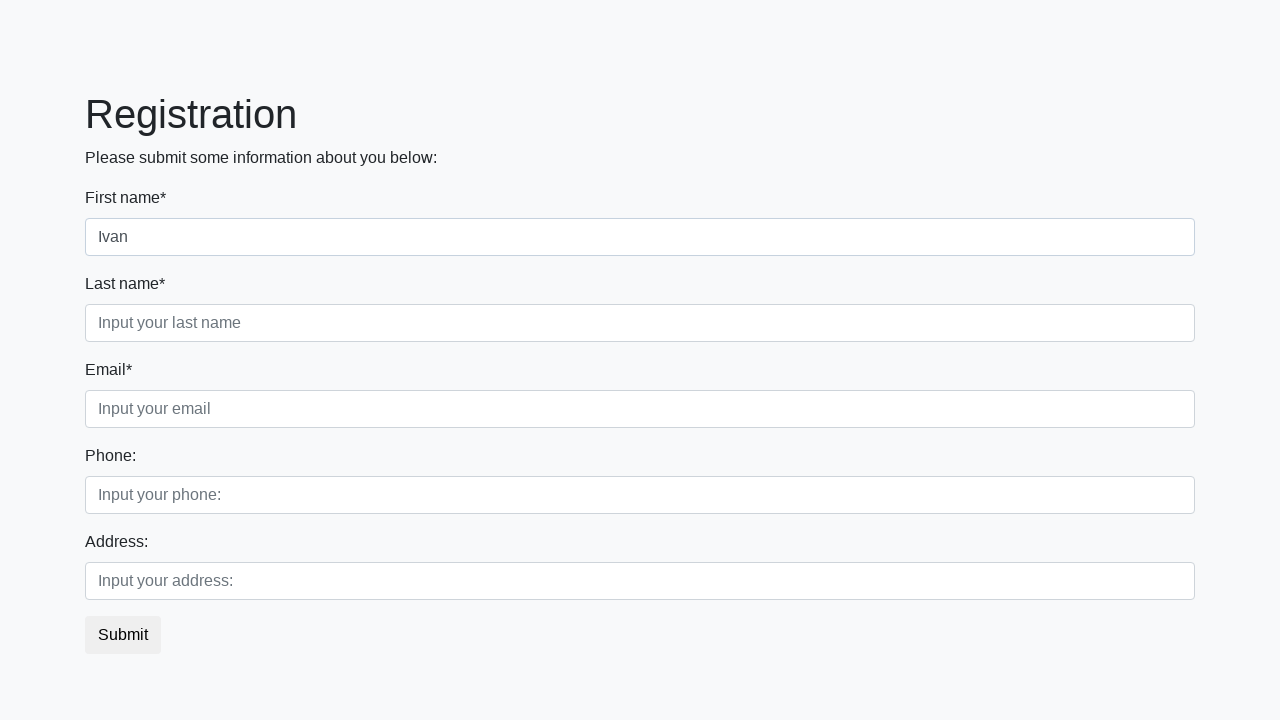

Filled last name field with 'Petrov' on input[placeholder='Input your last name'][required]
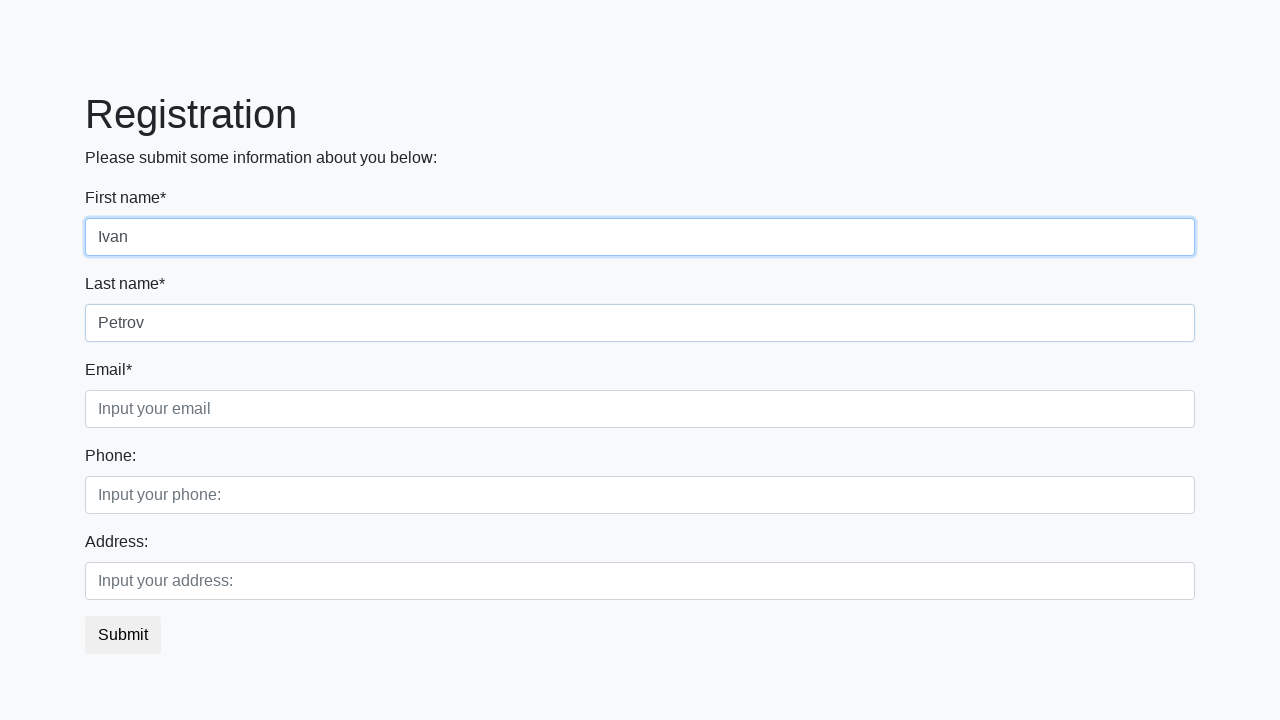

Filled email field with 'ivan.petrov@example.com' on input[placeholder='Input your email'][required]
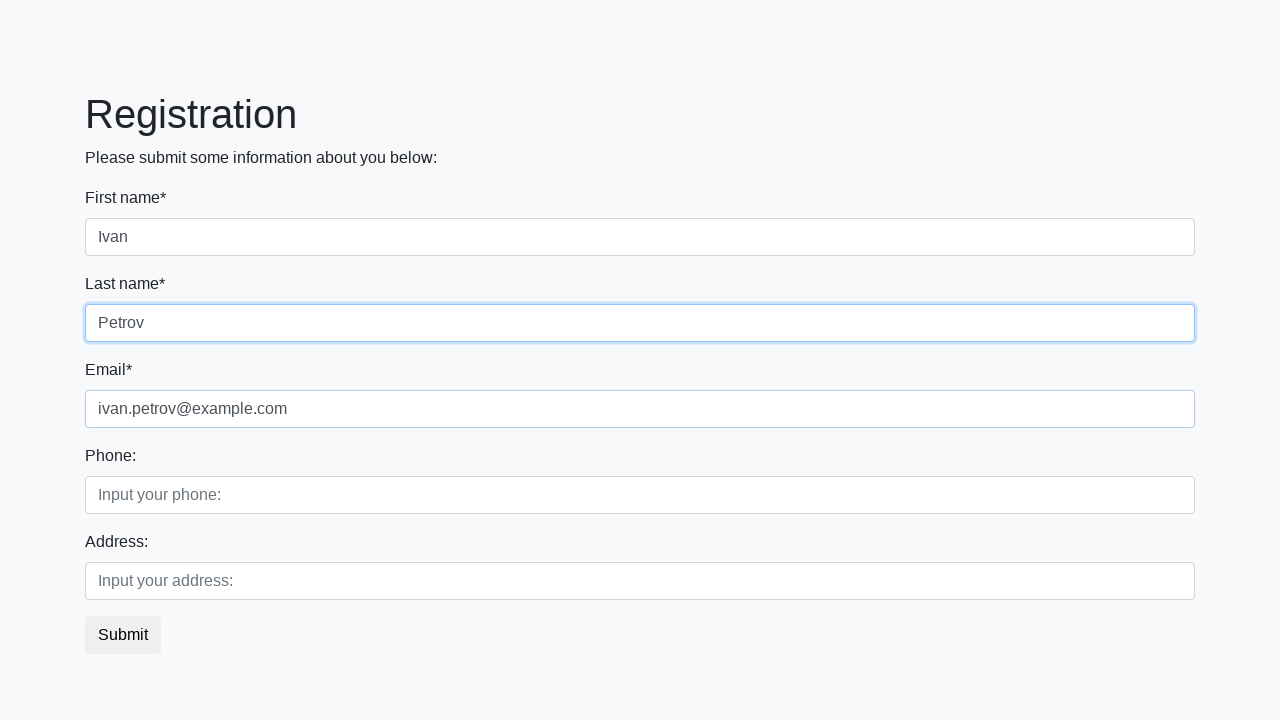

Clicked submit button to register at (123, 635) on button.btn
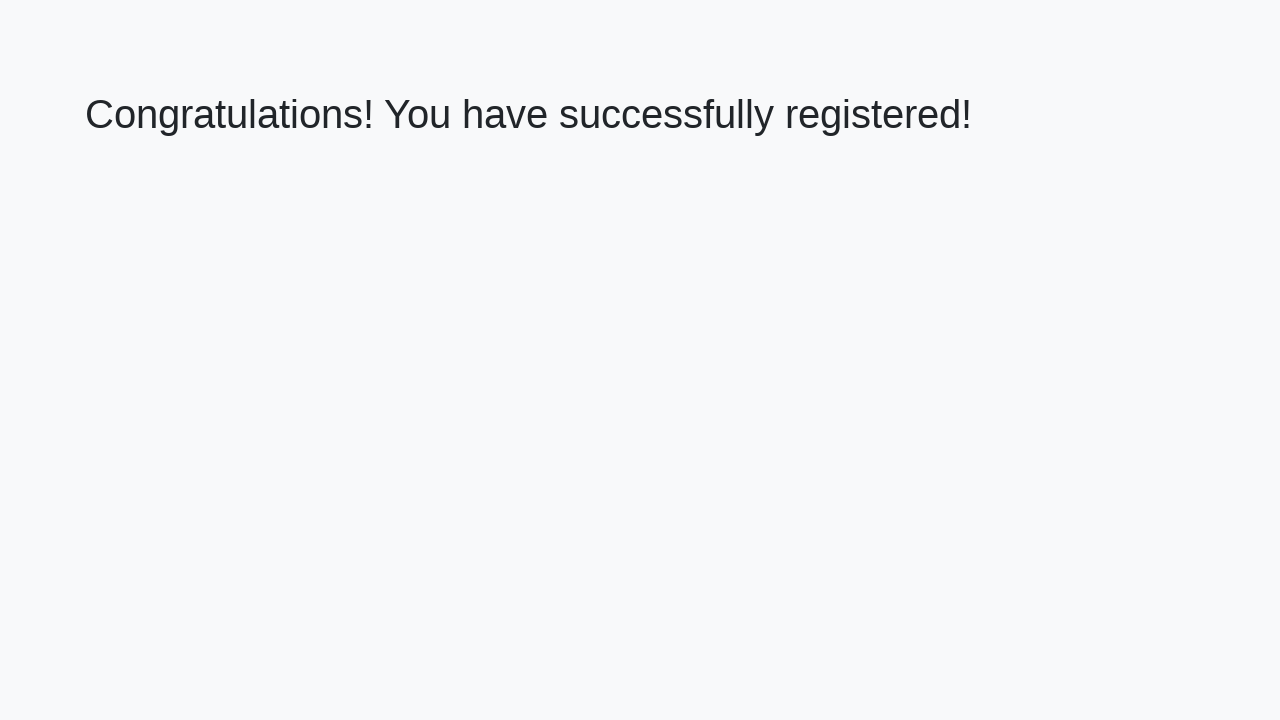

Success message header loaded
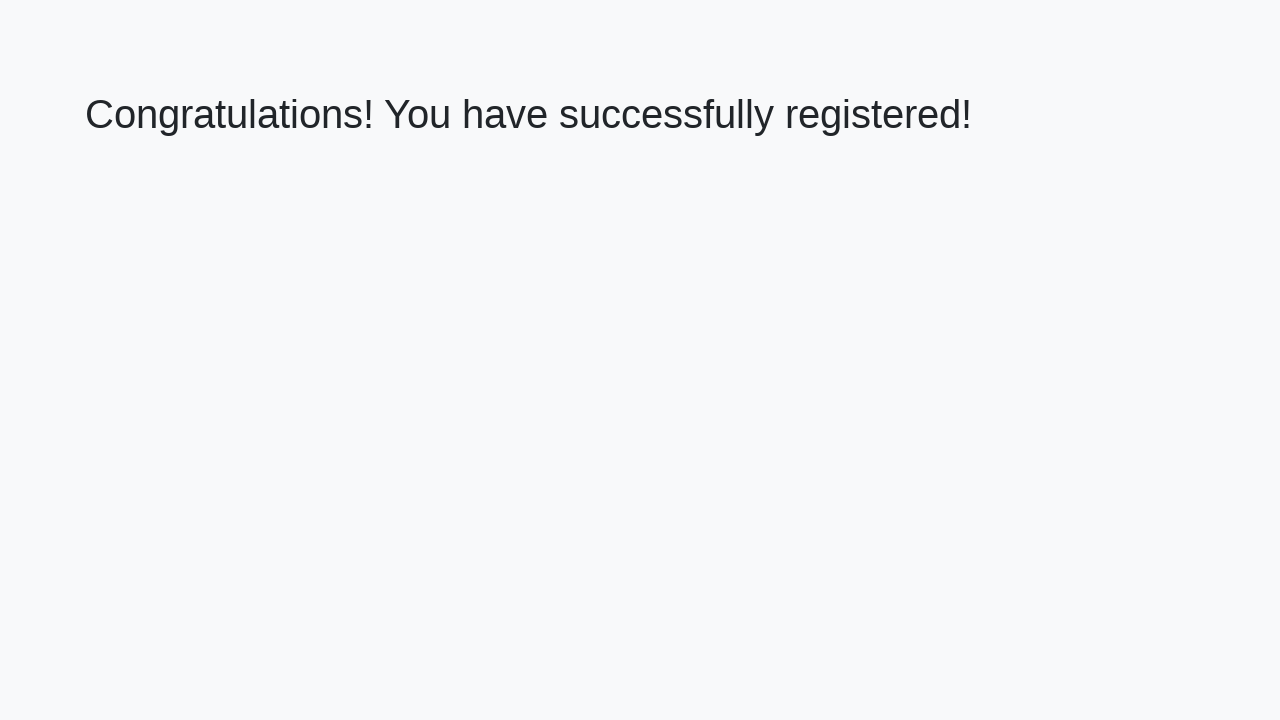

Extracted success message text: 'Congratulations! You have successfully registered!'
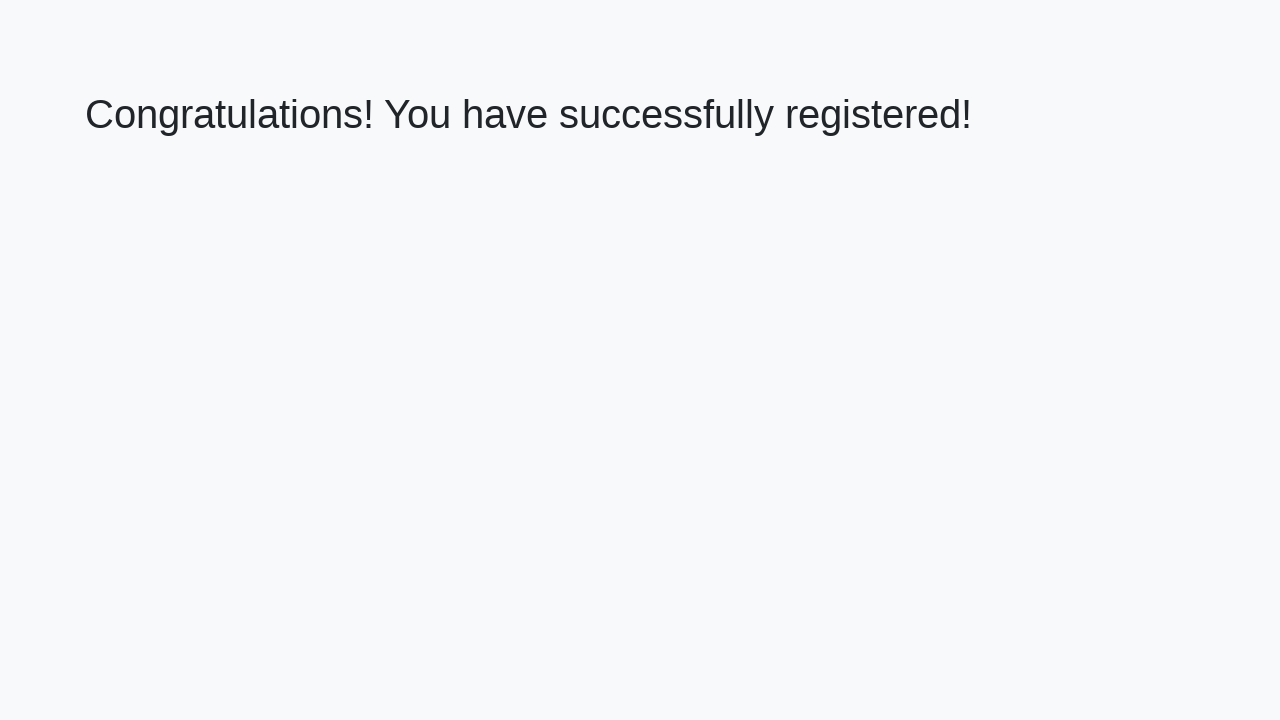

Verified registration success message
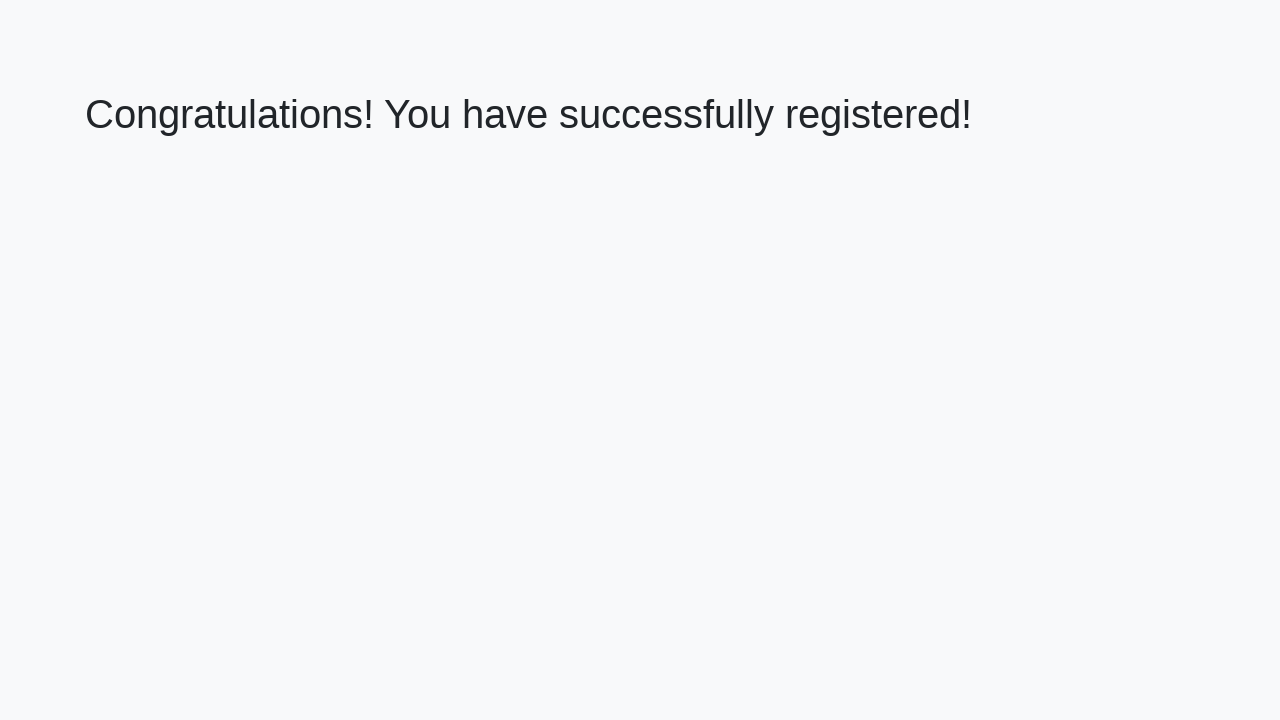

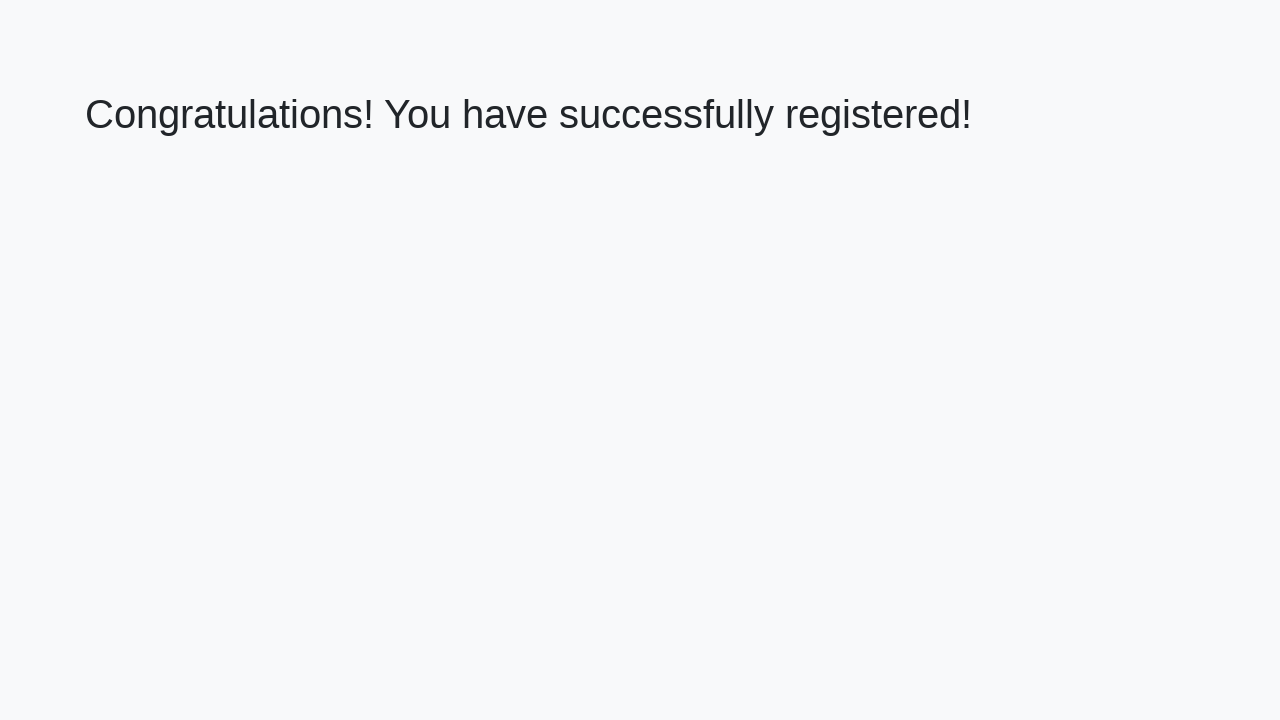